Tests JavaScript alert dialog handling by clicking a button that triggers an alert and automatically accepting the dialog.

Starting URL: https://the-internet.herokuapp.com/javascript_alerts

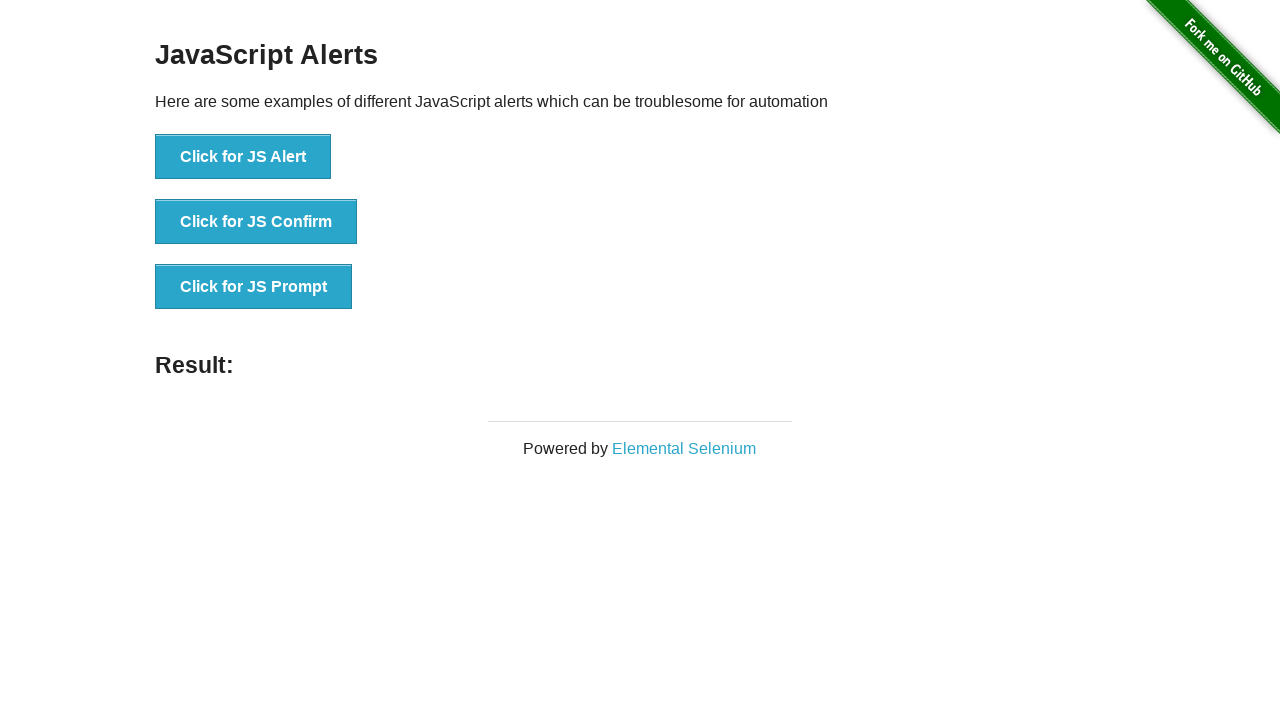

Set up dialog listener to automatically accept all dialogs
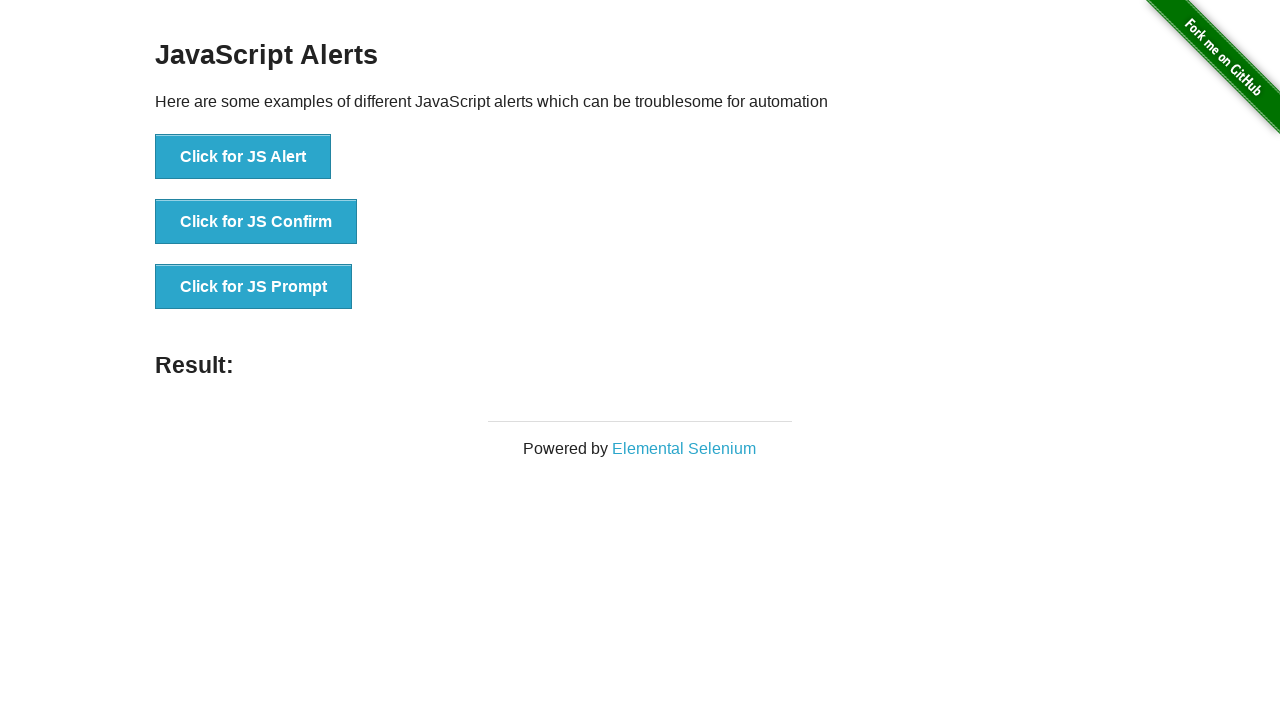

Clicked button to trigger JavaScript alert dialog at (243, 157) on xpath=//button[@onclick='jsAlert()']
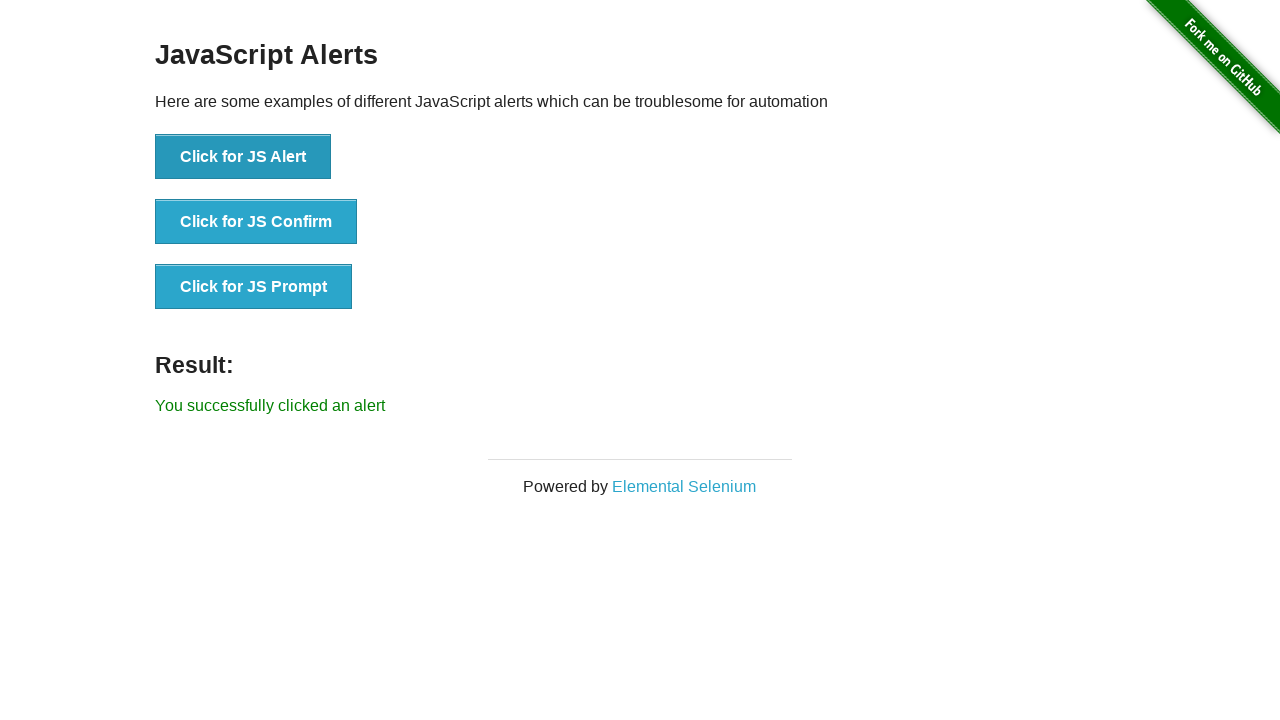

Dialog was accepted and result element appeared
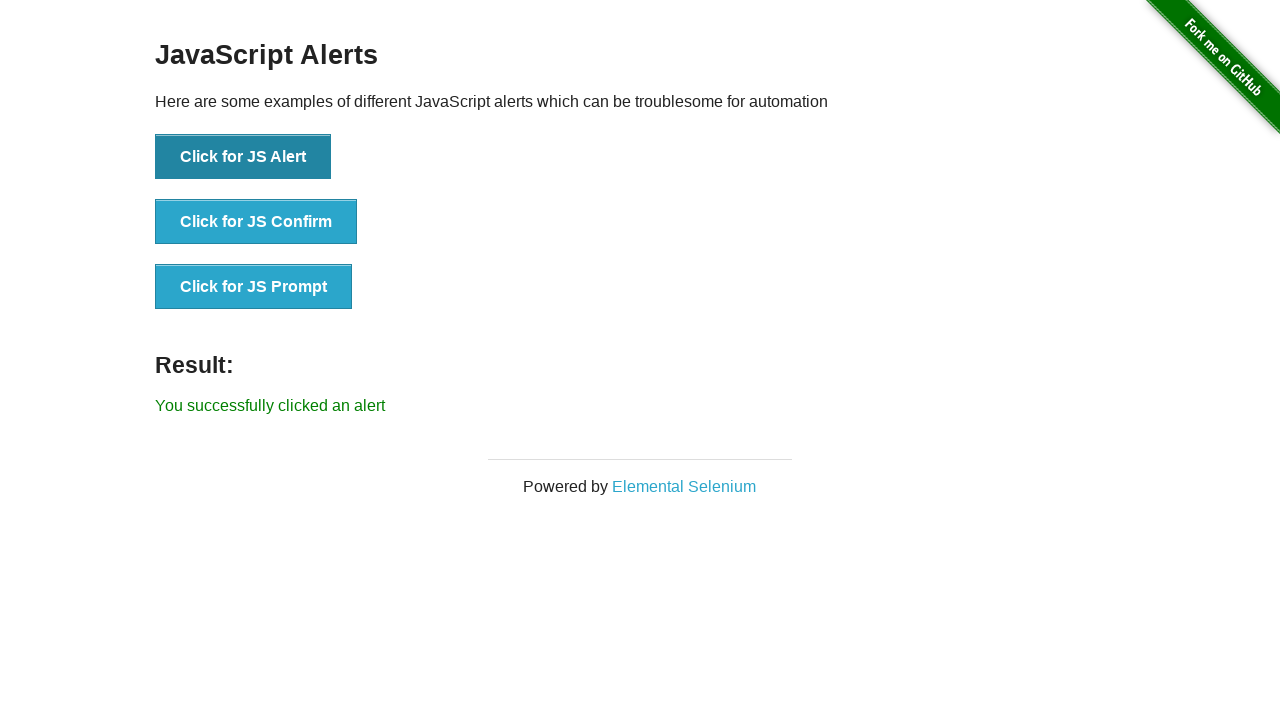

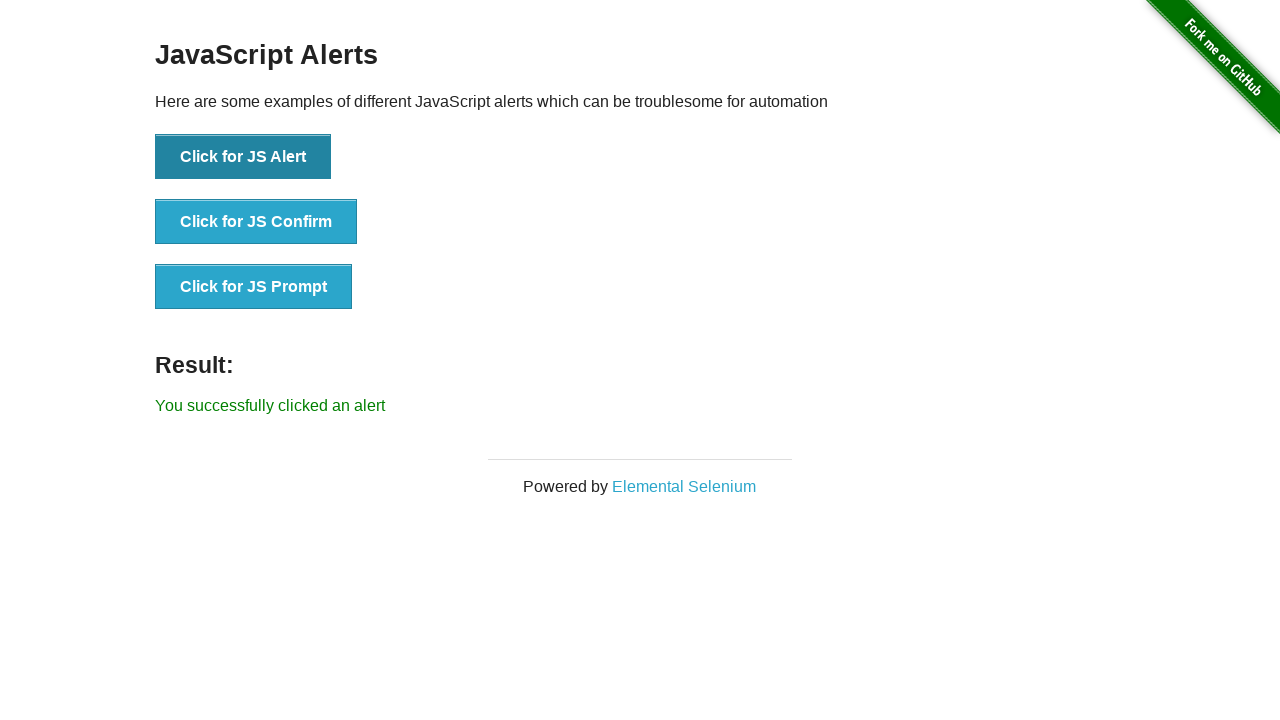